Navigates to a test automation practice website and verifies the page loads by checking the title

Starting URL: https://testautomationpractice.blogspot.com/

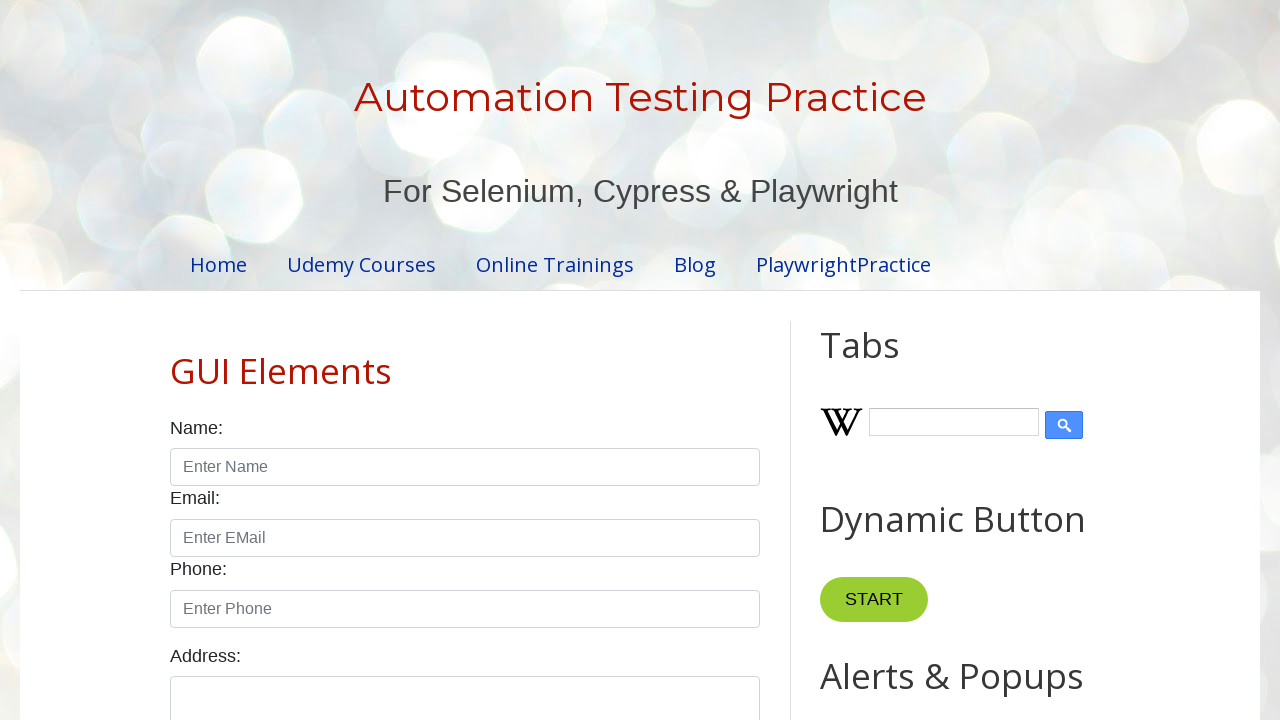

Set viewport size to 1920x1080
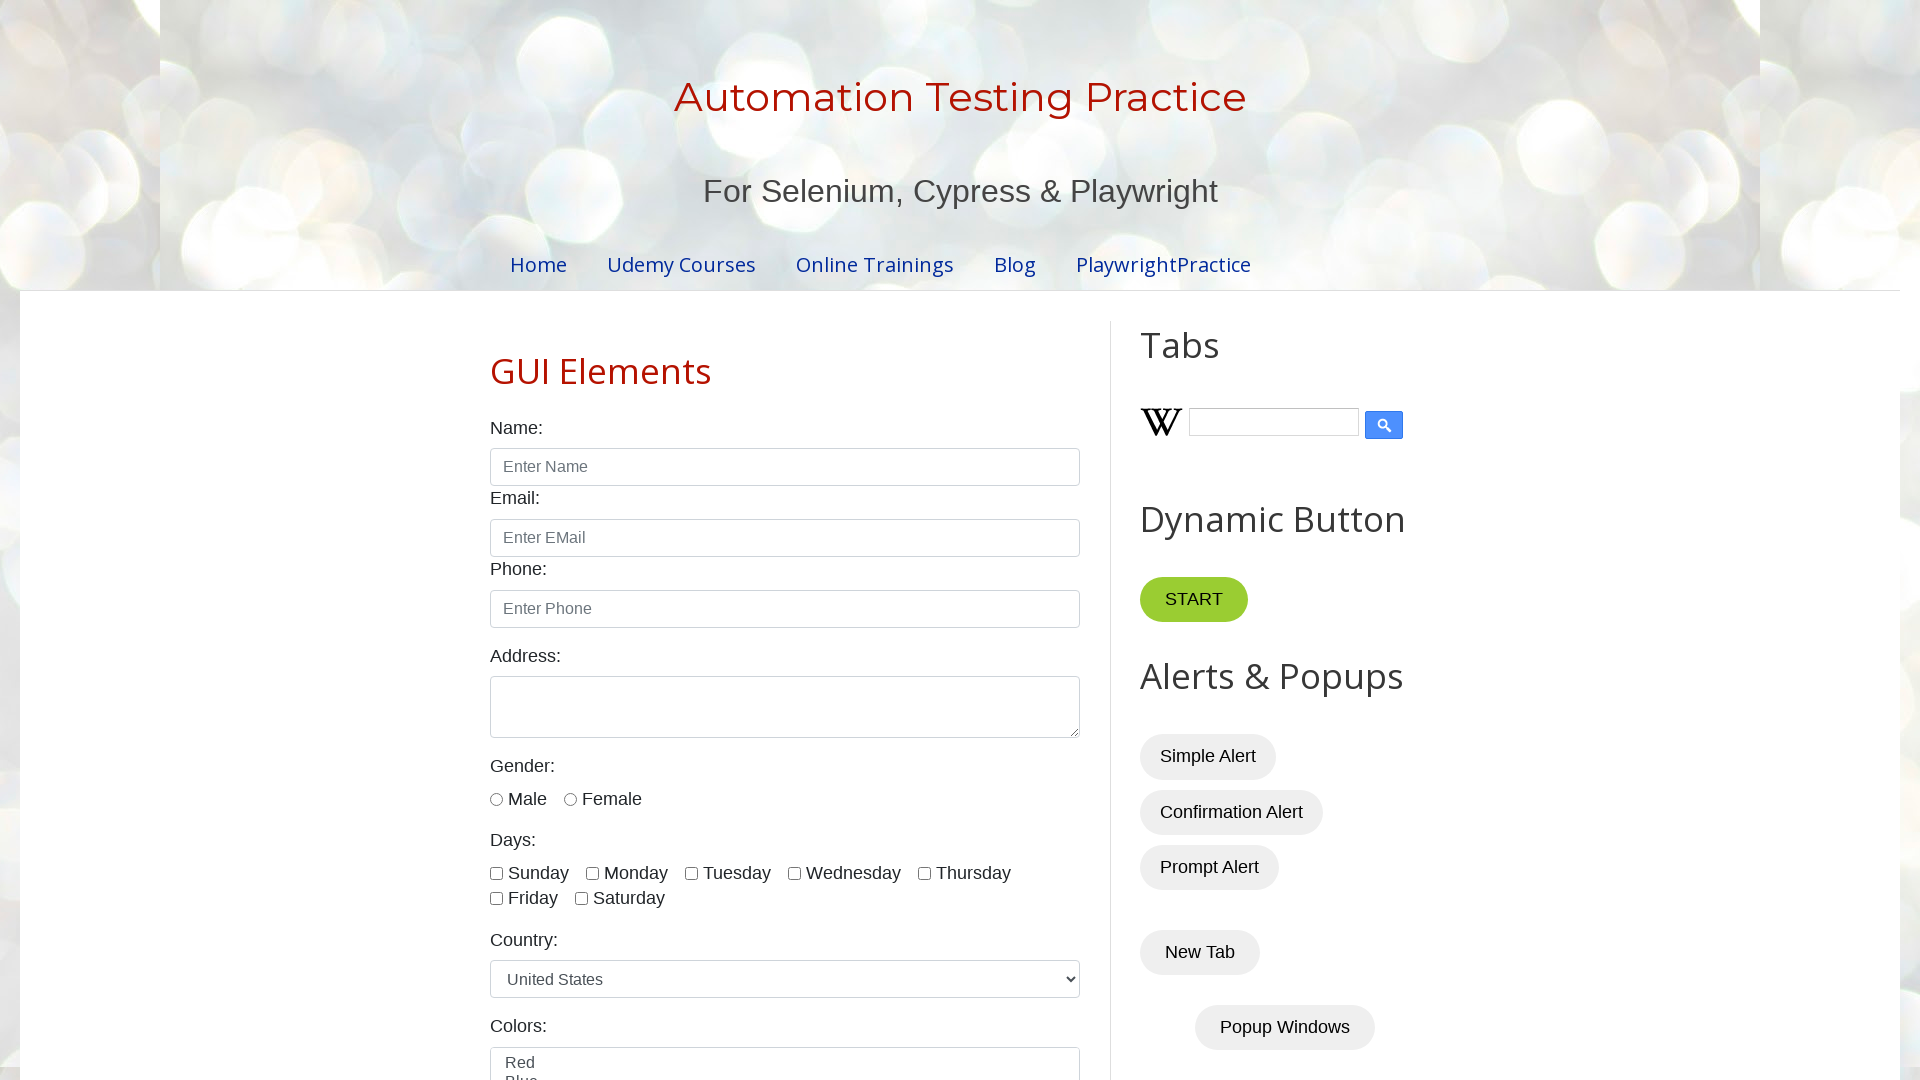

Page loaded and DOM content ready
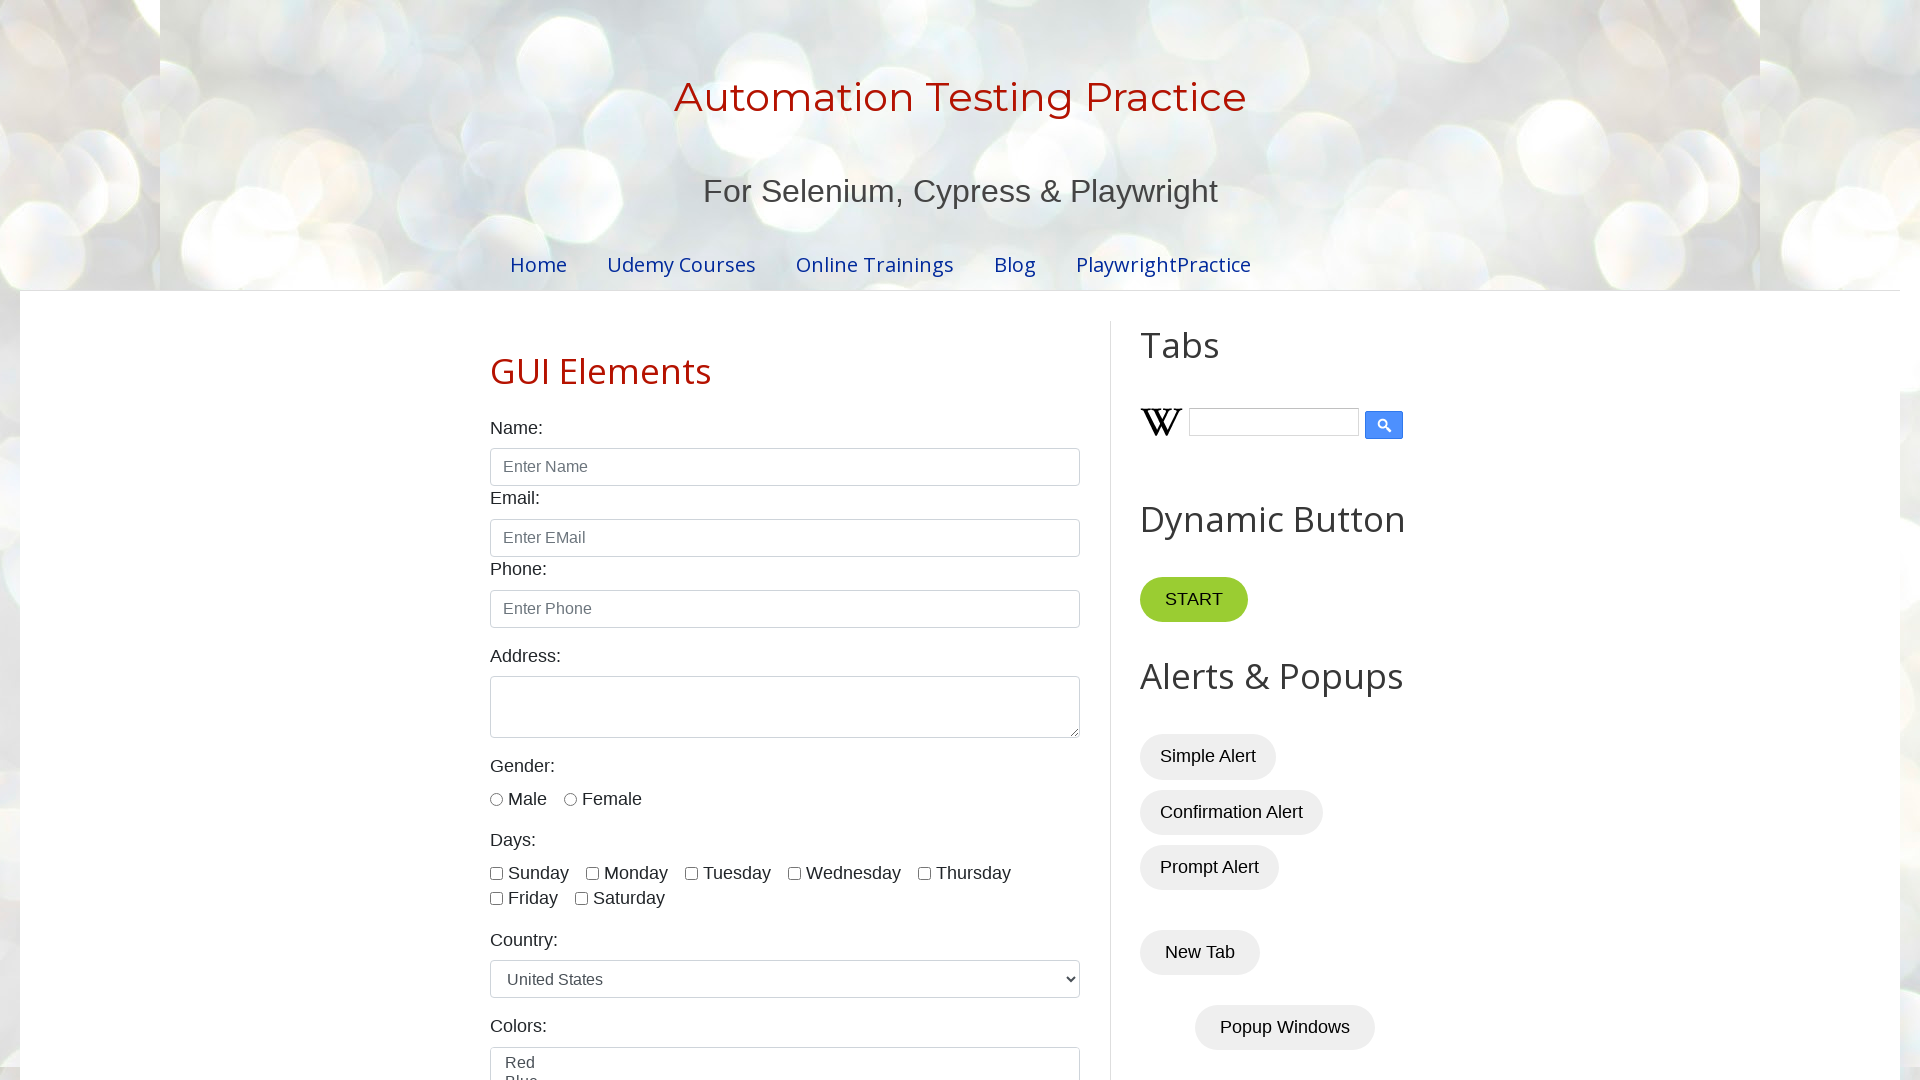

Retrieved and printed page title
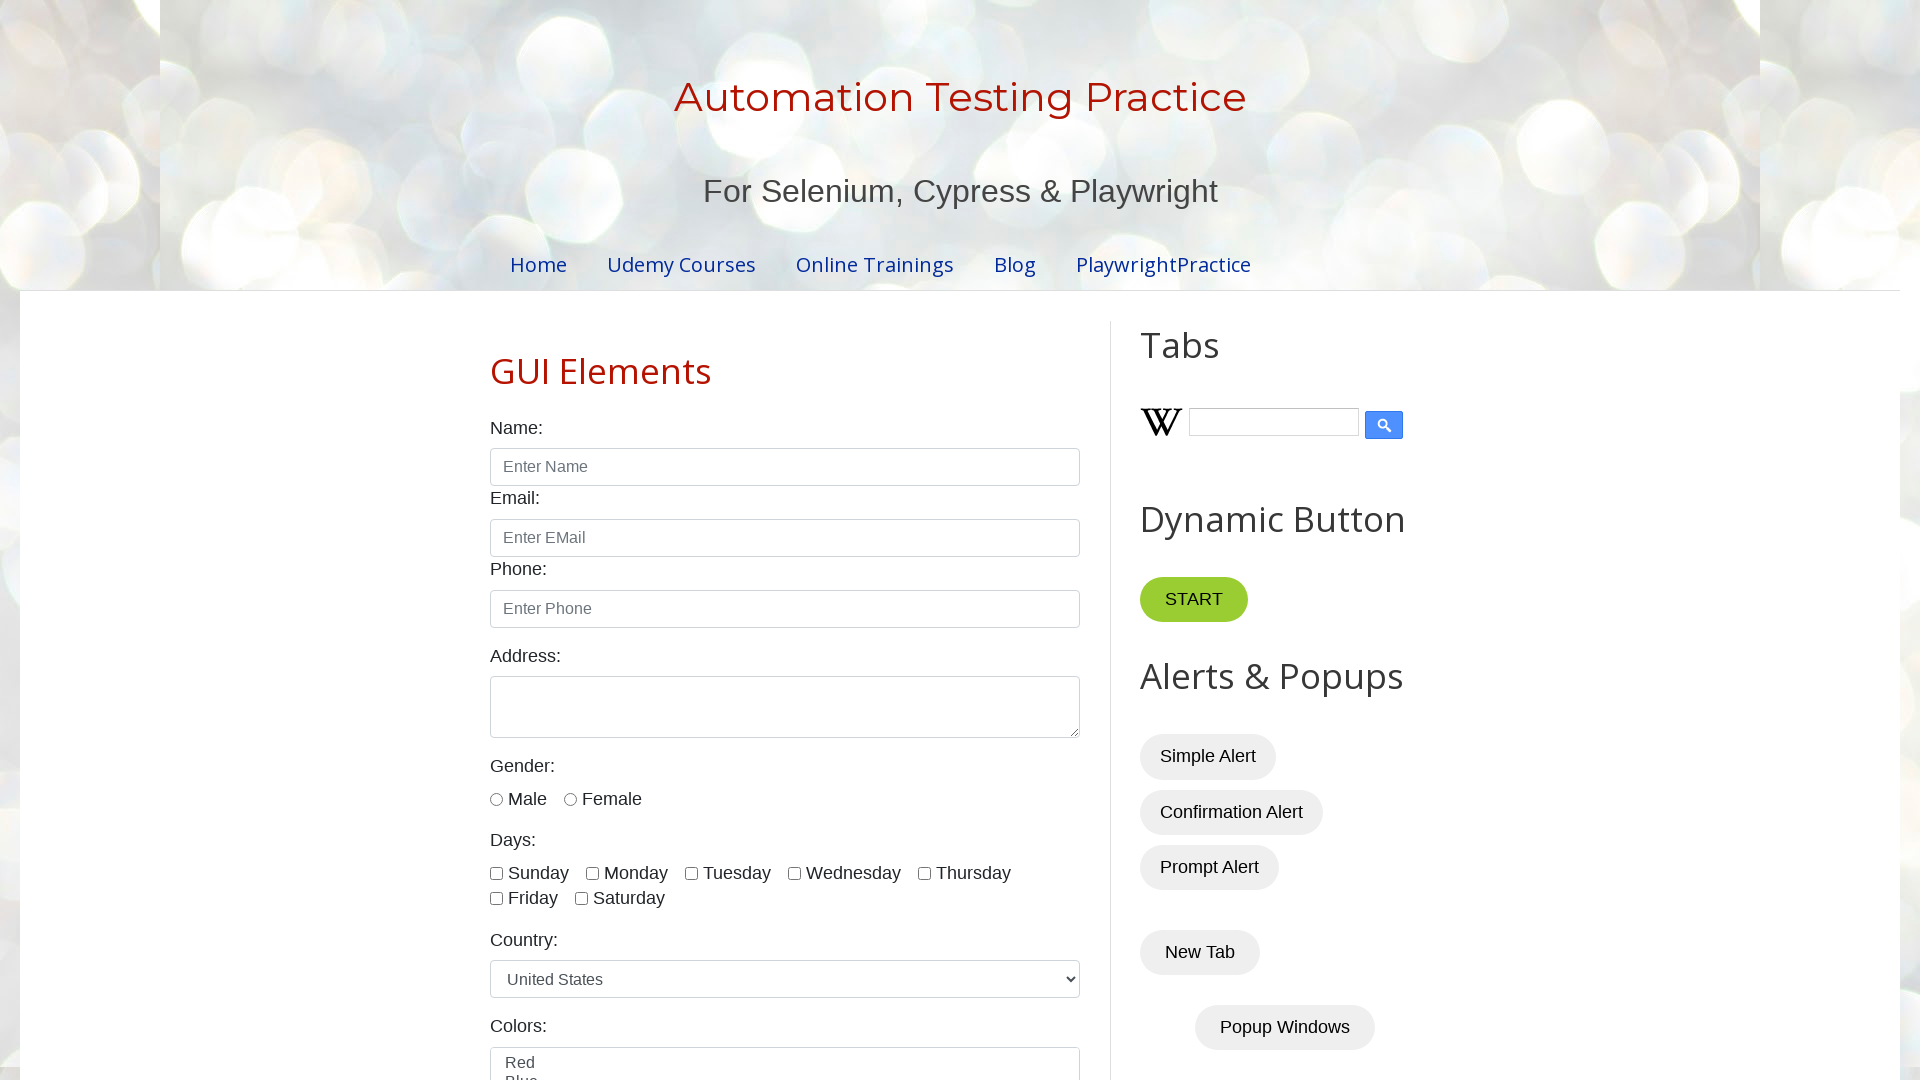

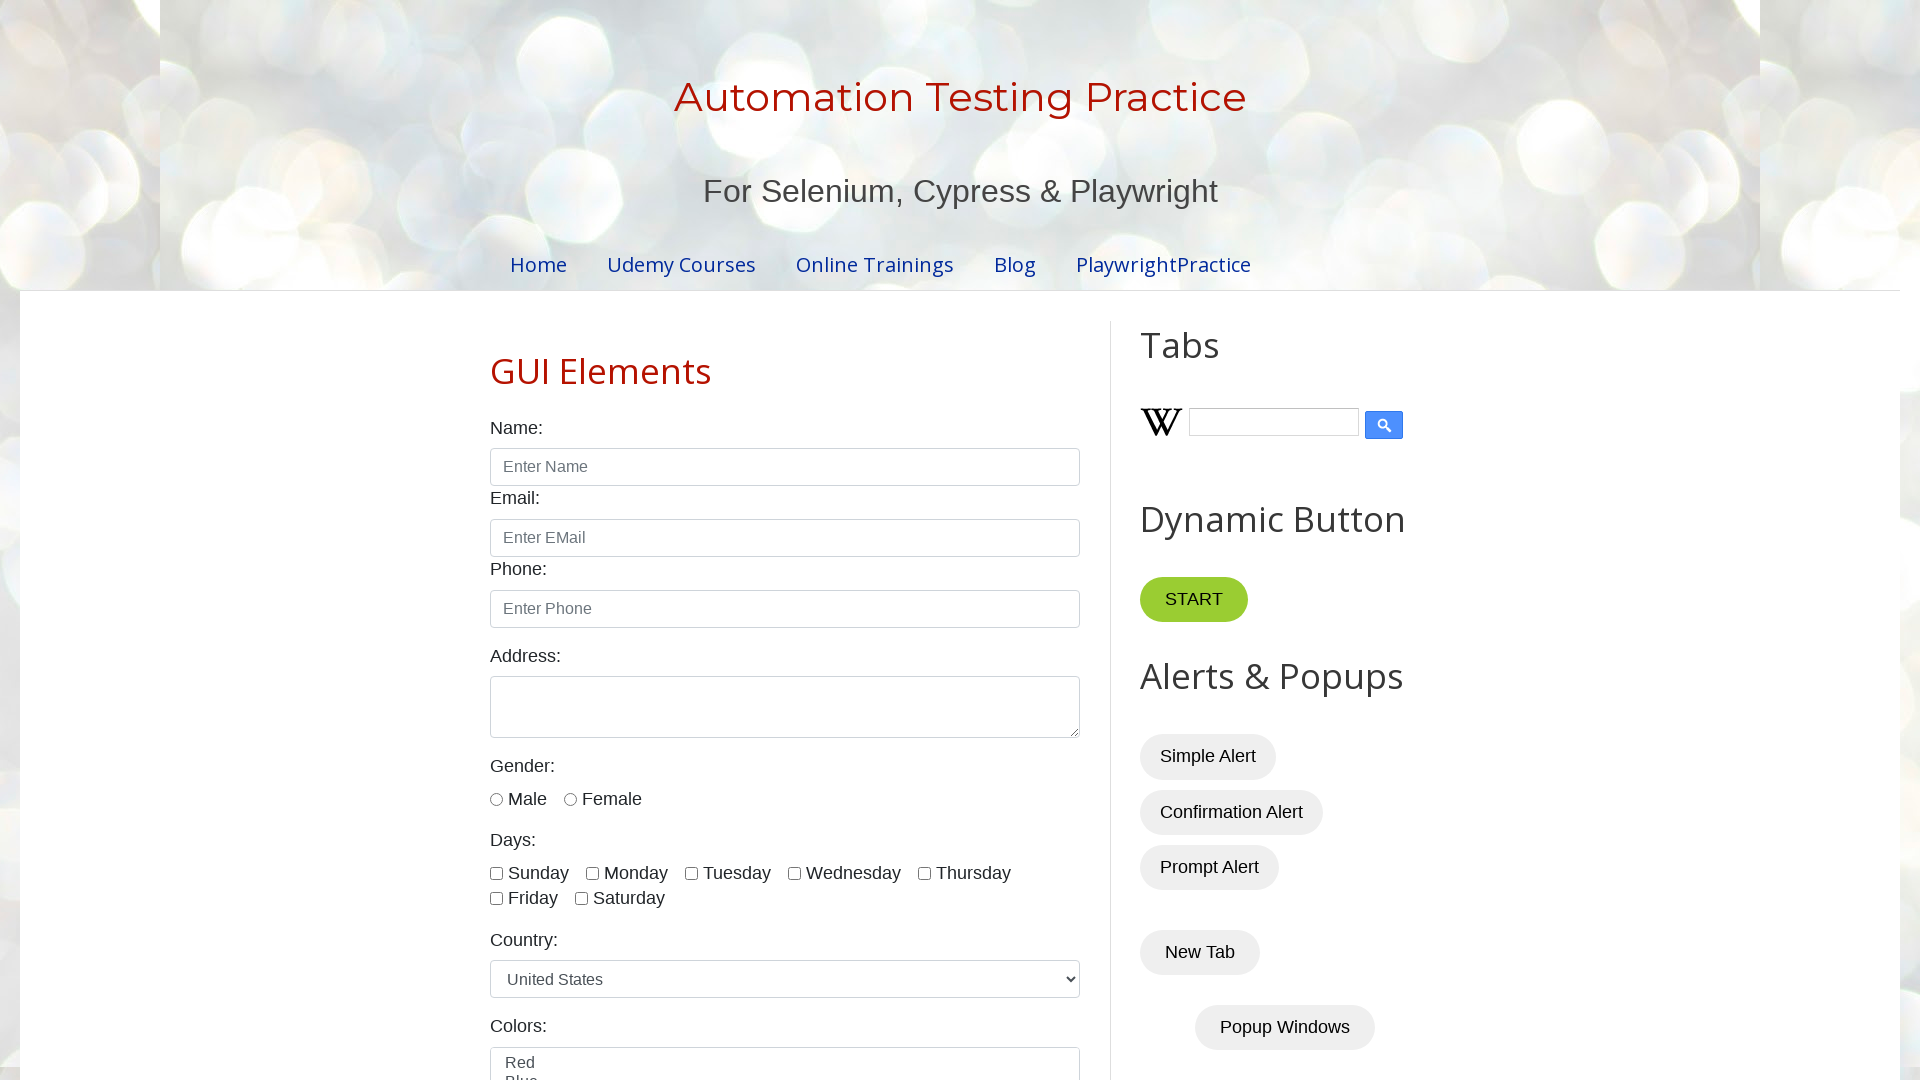